Tests that entering an invalid email format in the TextBox form displays an error indication on the email field after submission.

Starting URL: https://demoqa.com/elements

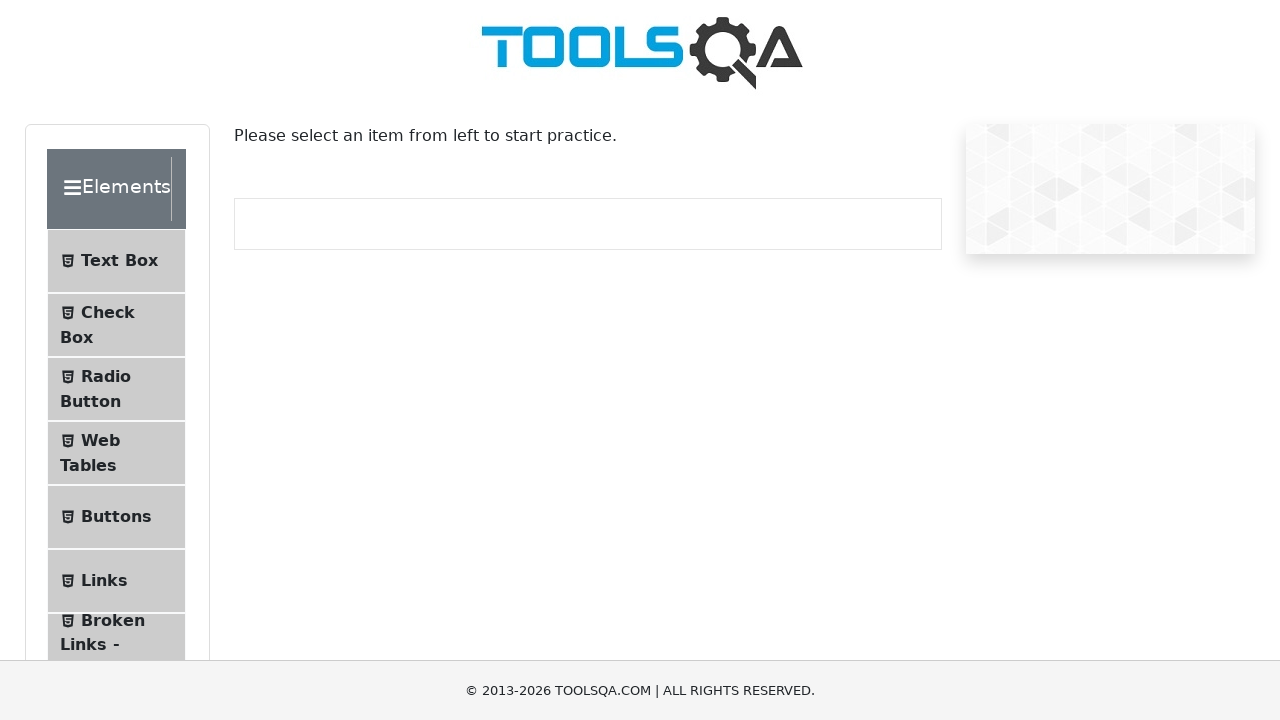

Clicked on Text Box menu item at (116, 261) on #item-0
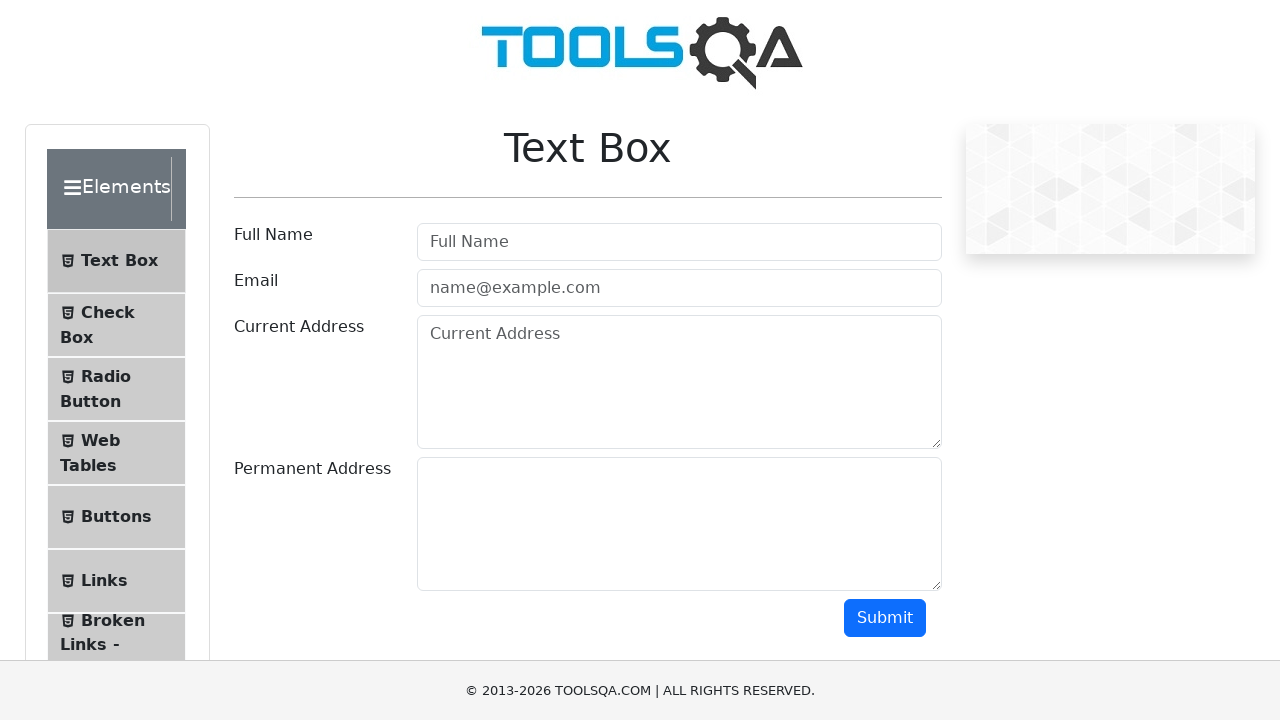

Text Box page loaded successfully
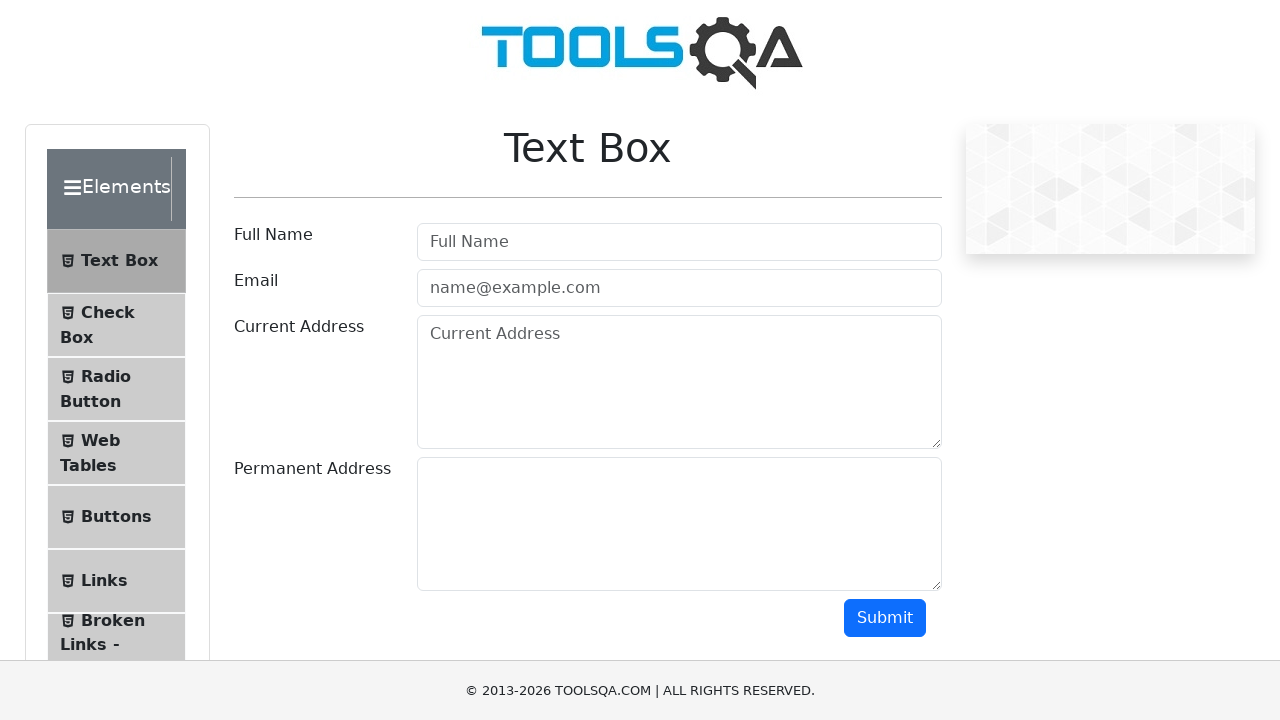

Cleared email field on #userEmail
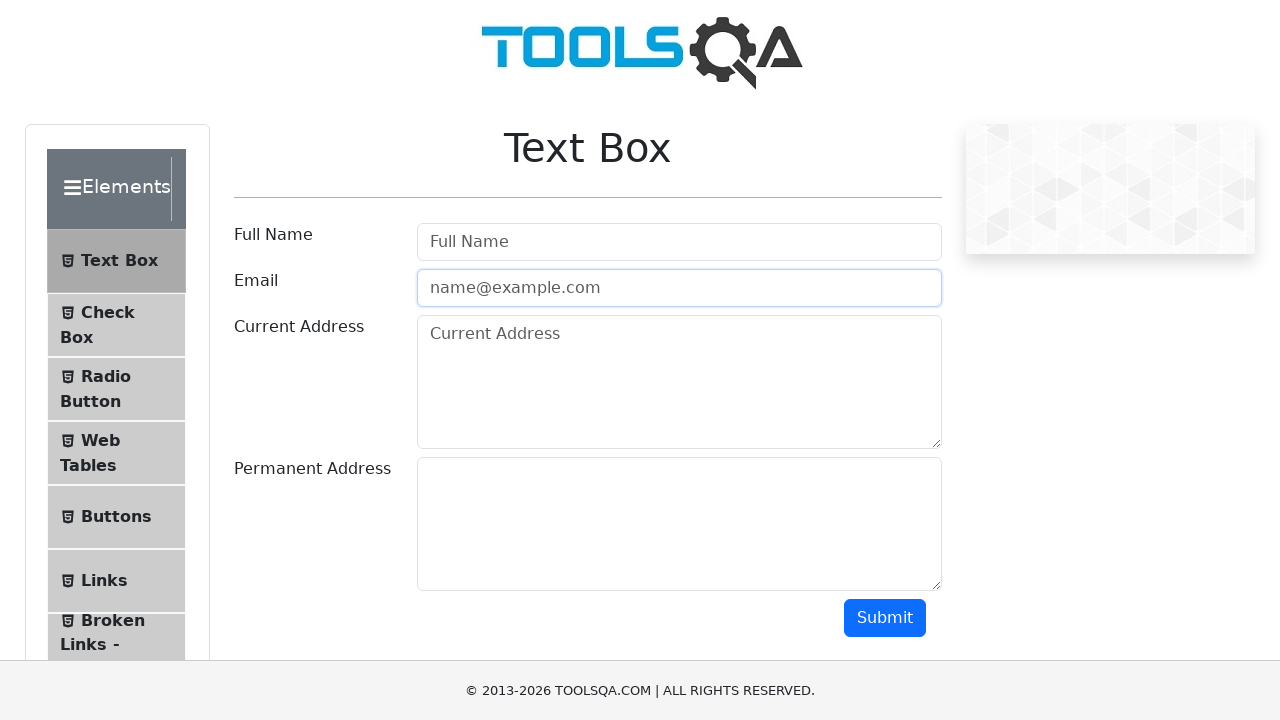

Entered invalid email format 'invalid-email' in email field on #userEmail
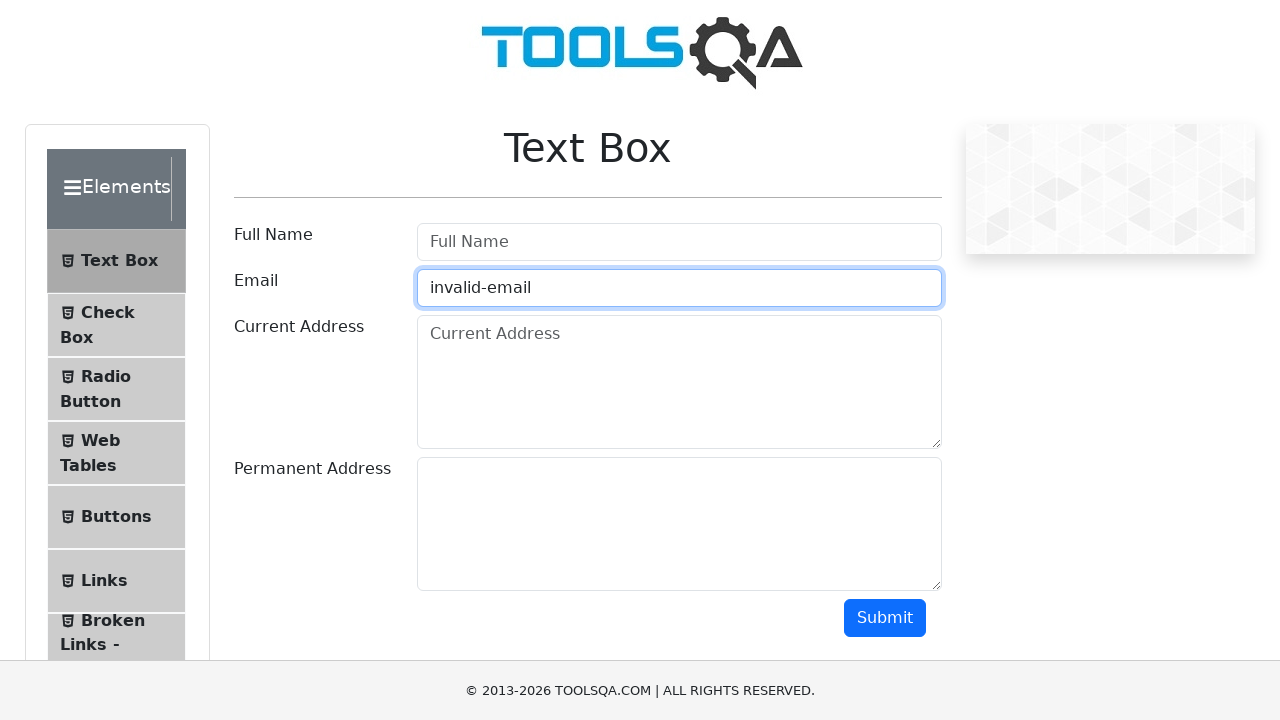

Clicked submit button to submit the form with invalid email at (885, 618) on #submit
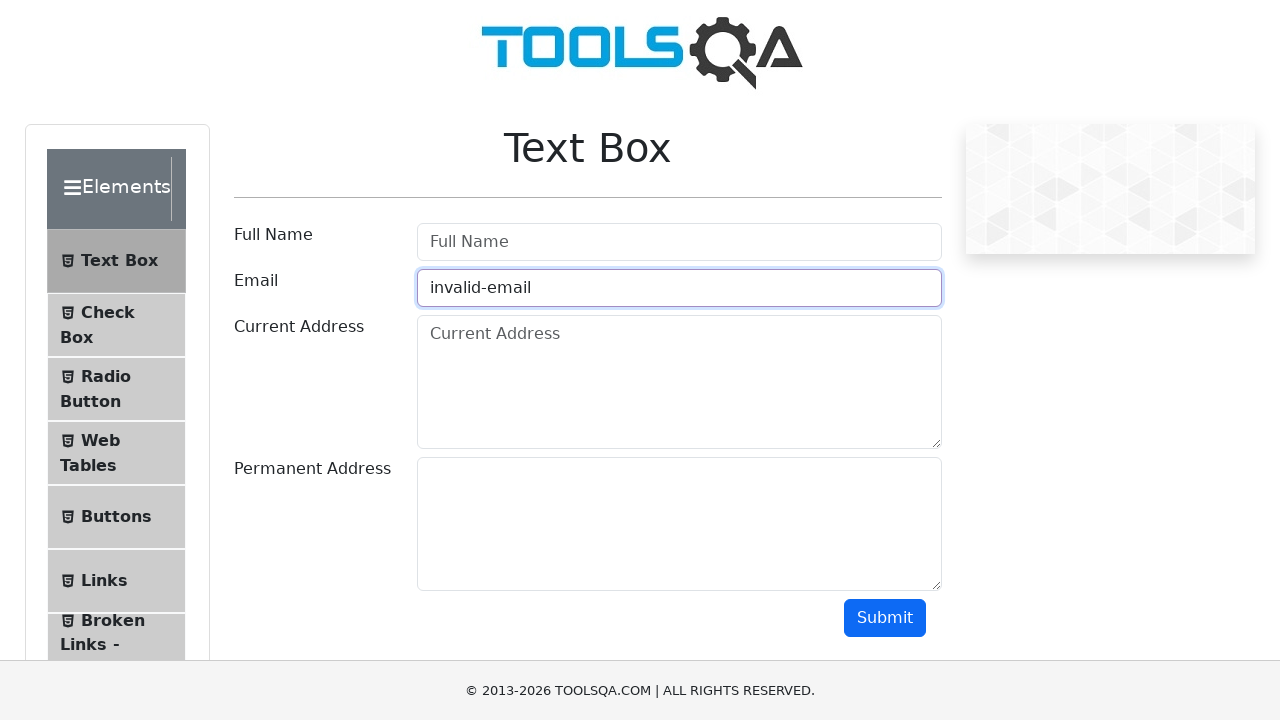

Retrieved email field class attribute to check for error indication
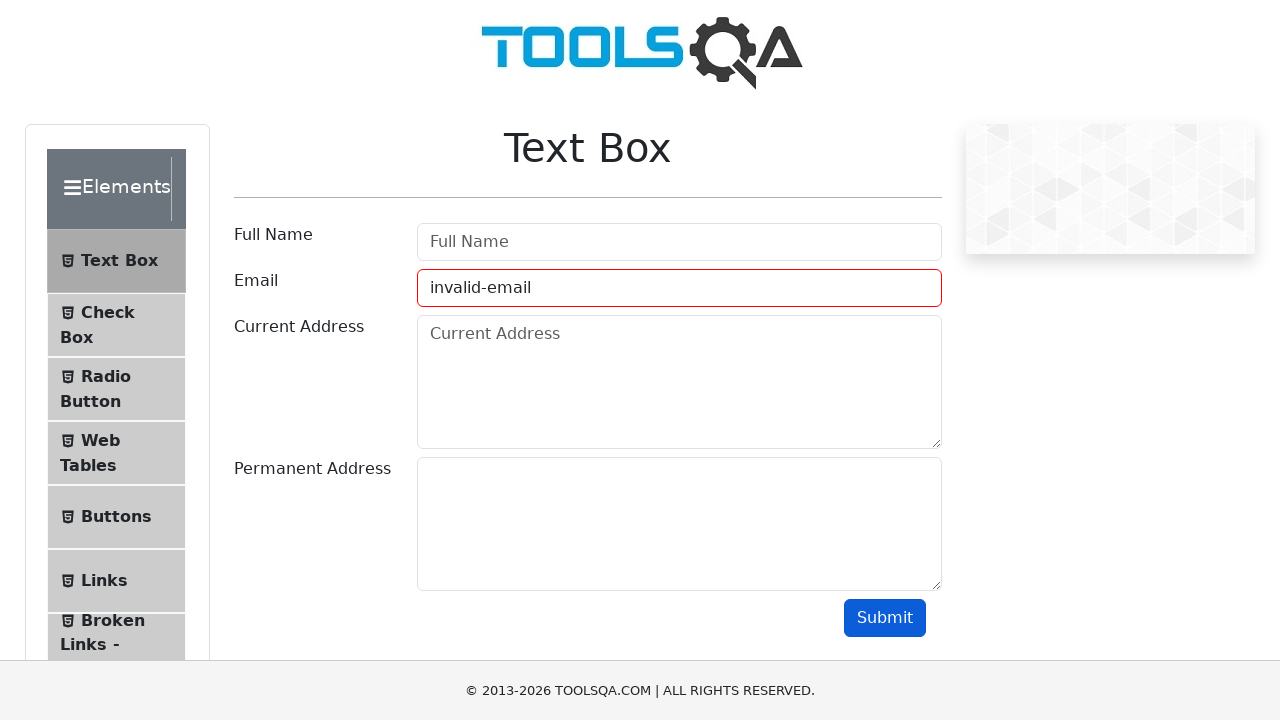

Verified that email field displays error indication for invalid email format
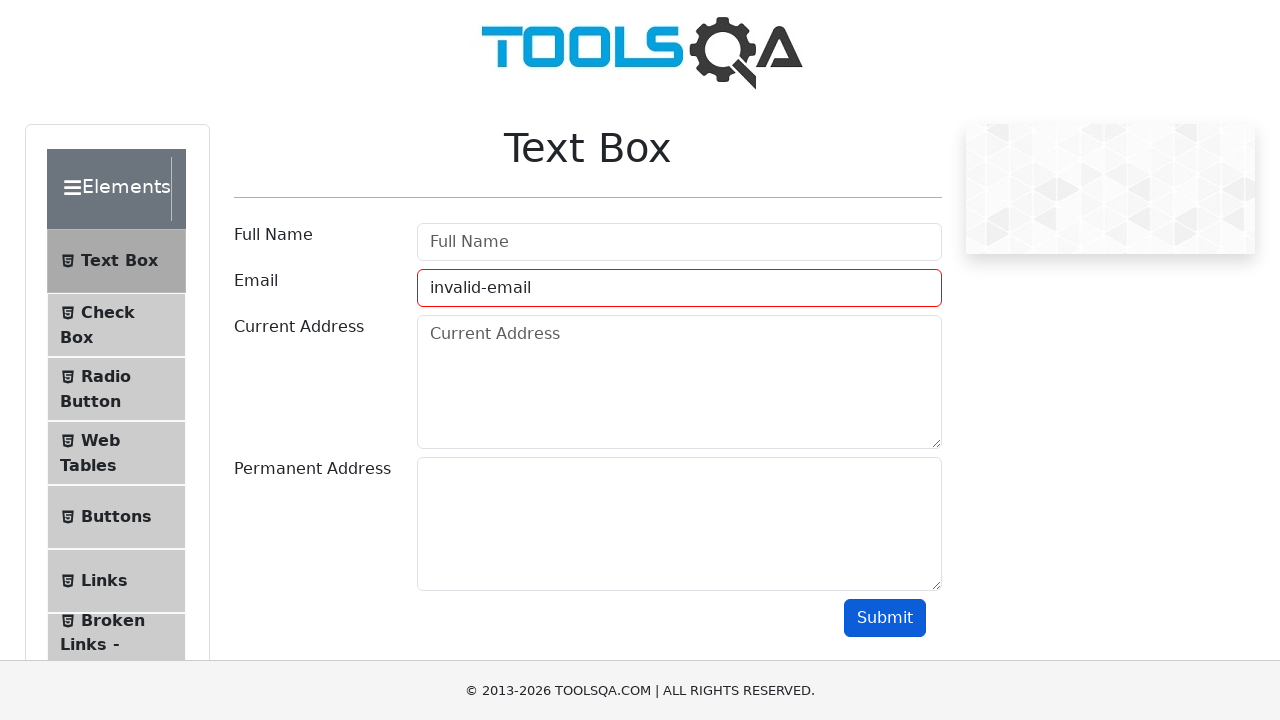

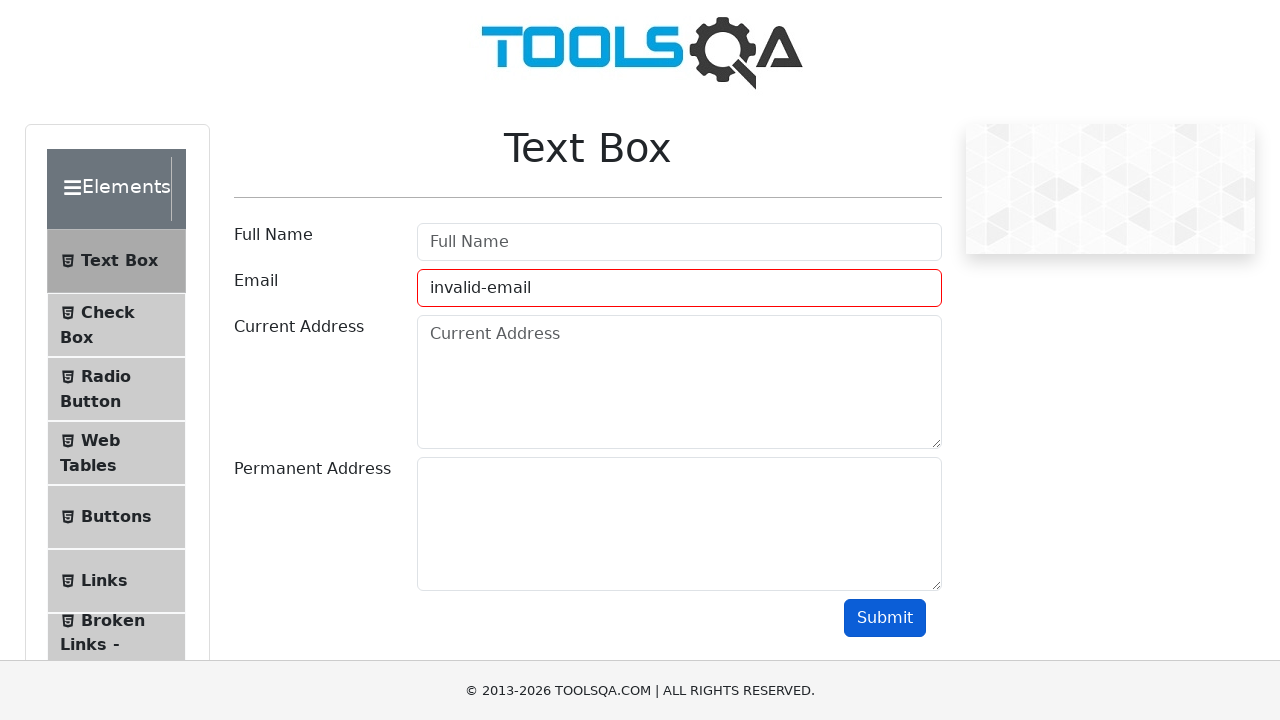